Tests prevent propagation droppable functionality with greedy and non-greedy nested drop containers

Starting URL: https://demoqa.com/droppable

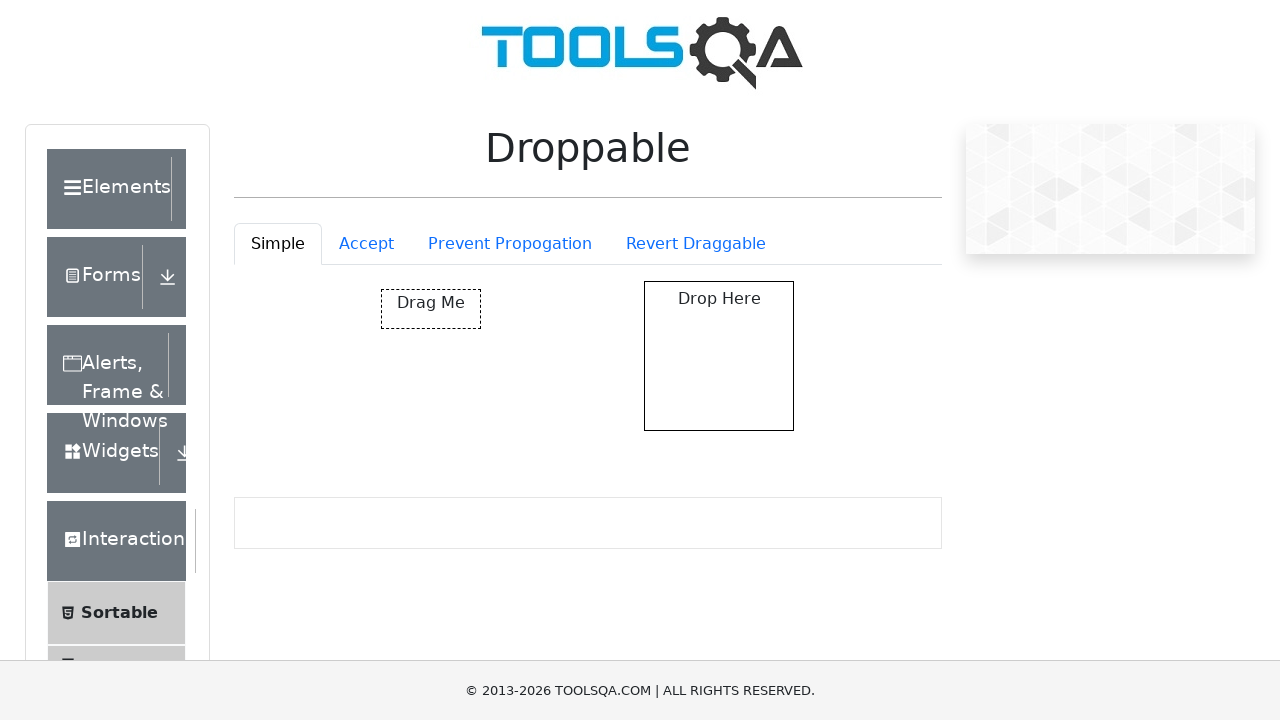

Clicked on Prevent Propagation tab at (510, 244) on #droppableExample-tab-preventPropogation
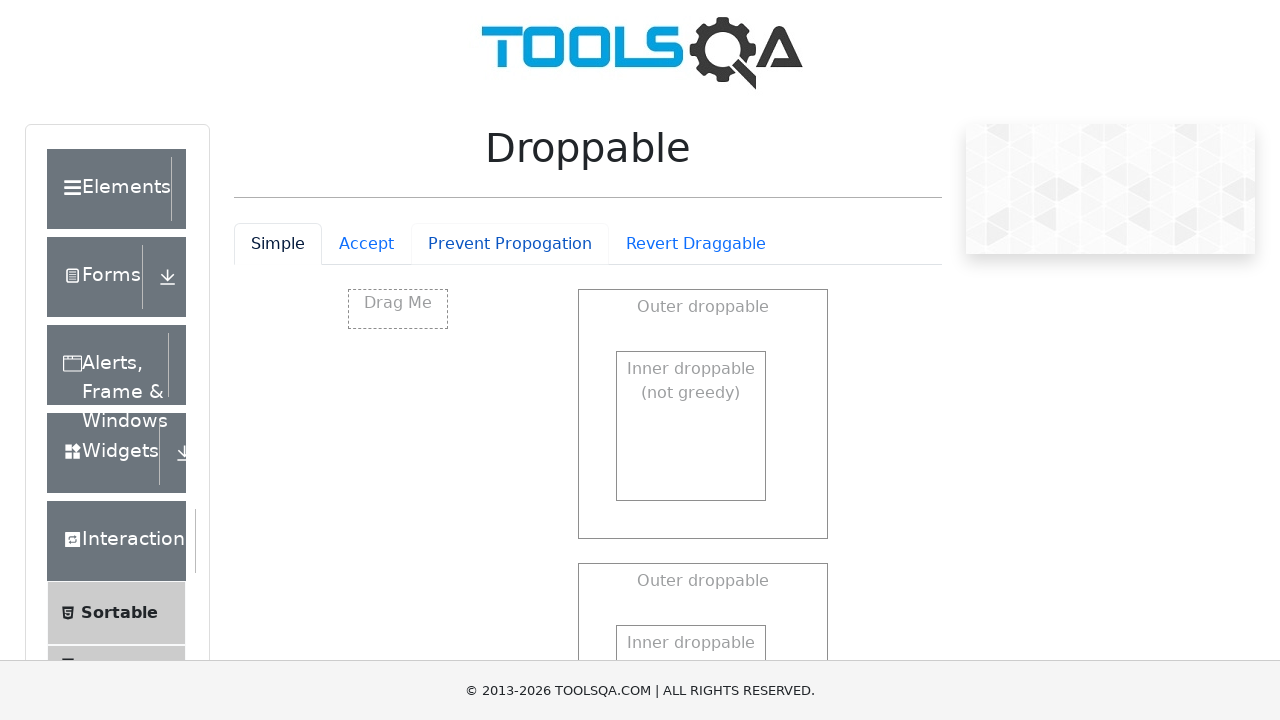

Draggable element loaded in prevent propagation container
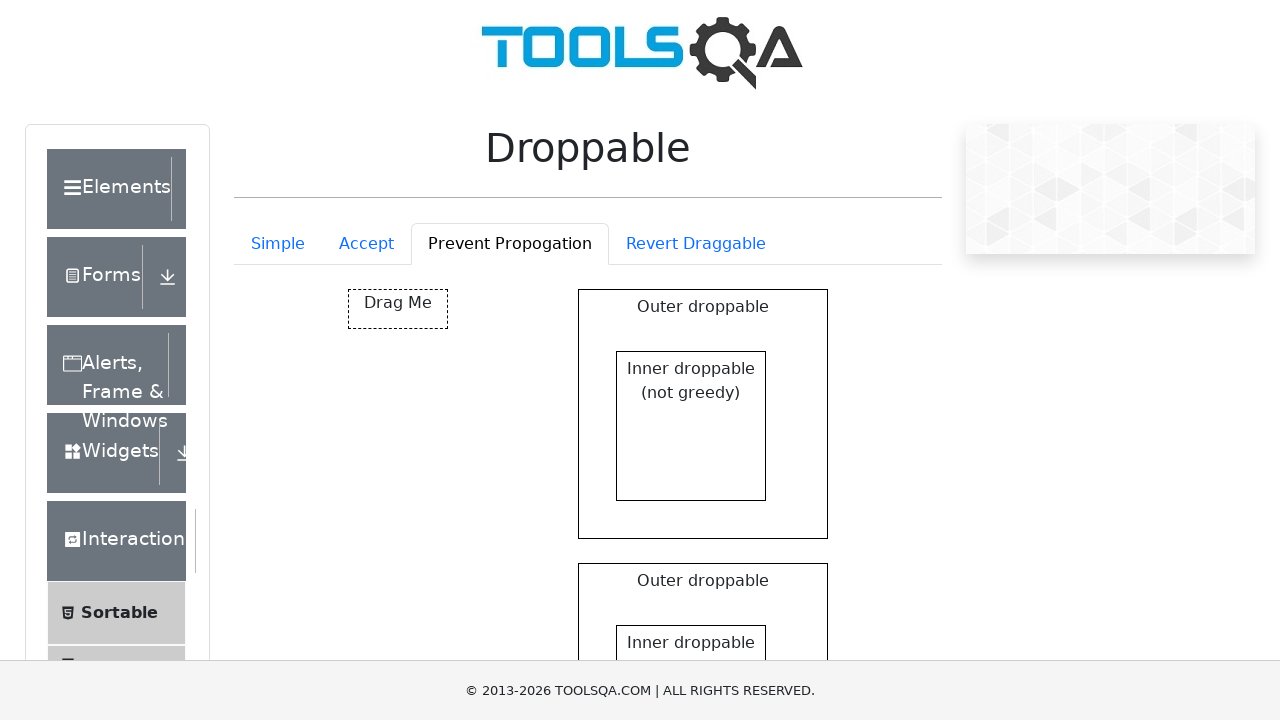

Dragged element to non-greedy inner drop box at (691, 426)
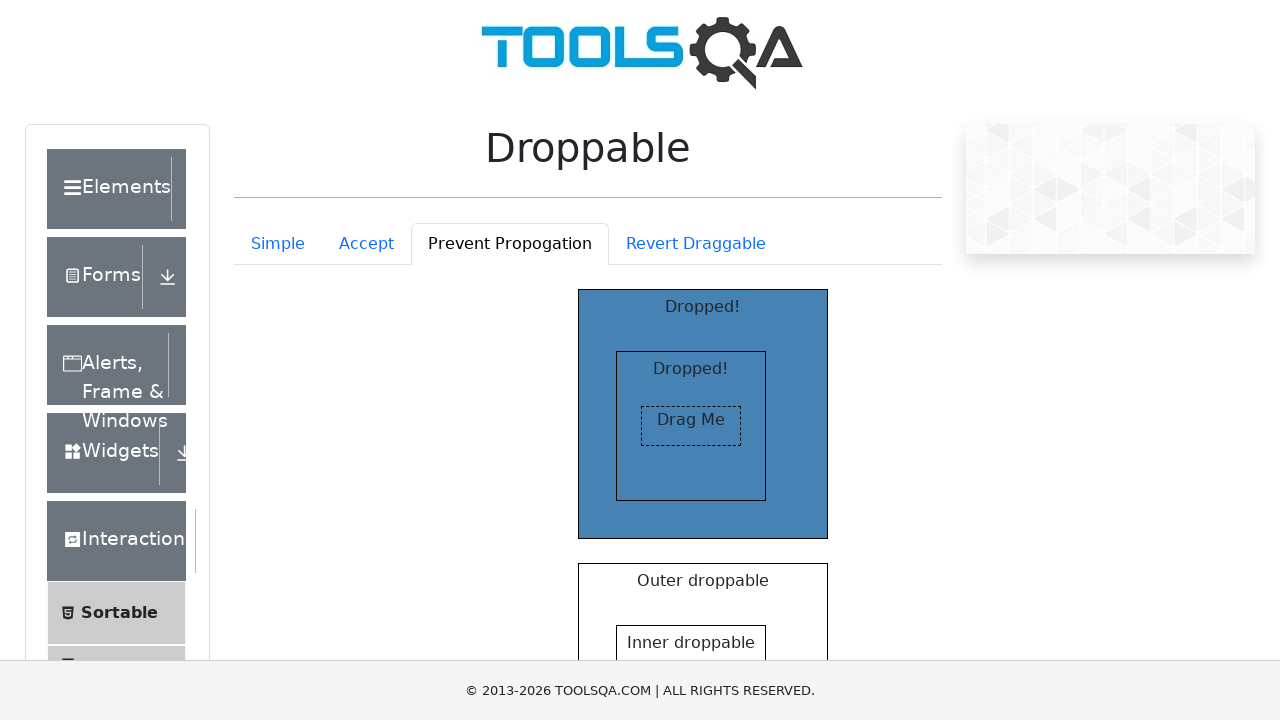

Verified non-greedy inner container shows 'Dropped'
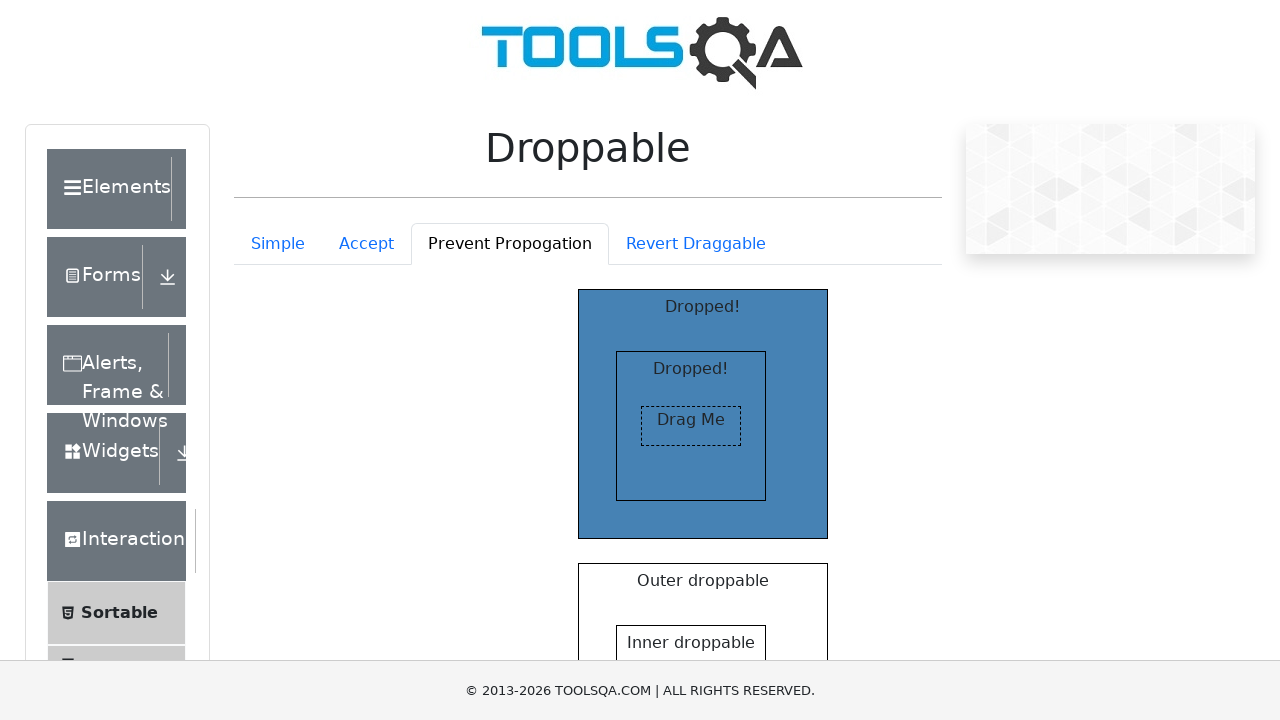

Verified non-greedy outer container also shows 'Dropped' (event propagated)
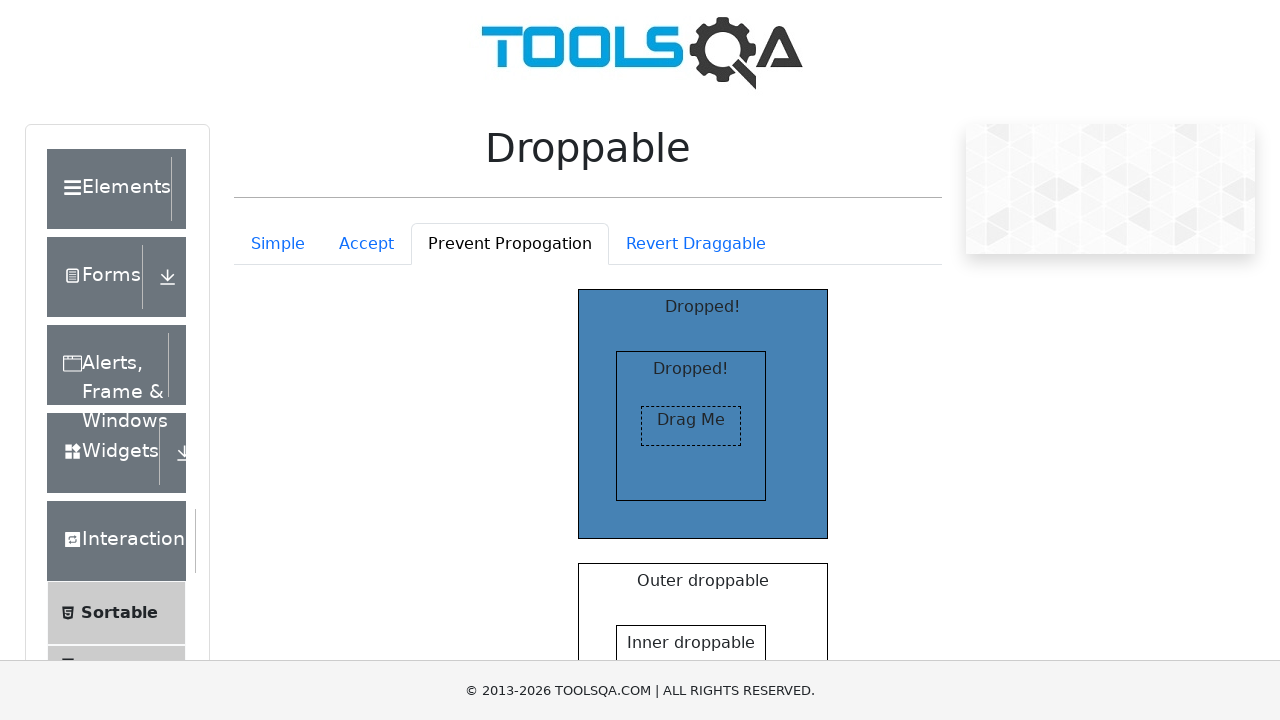

Dragged element to greedy inner drop box at (691, 645)
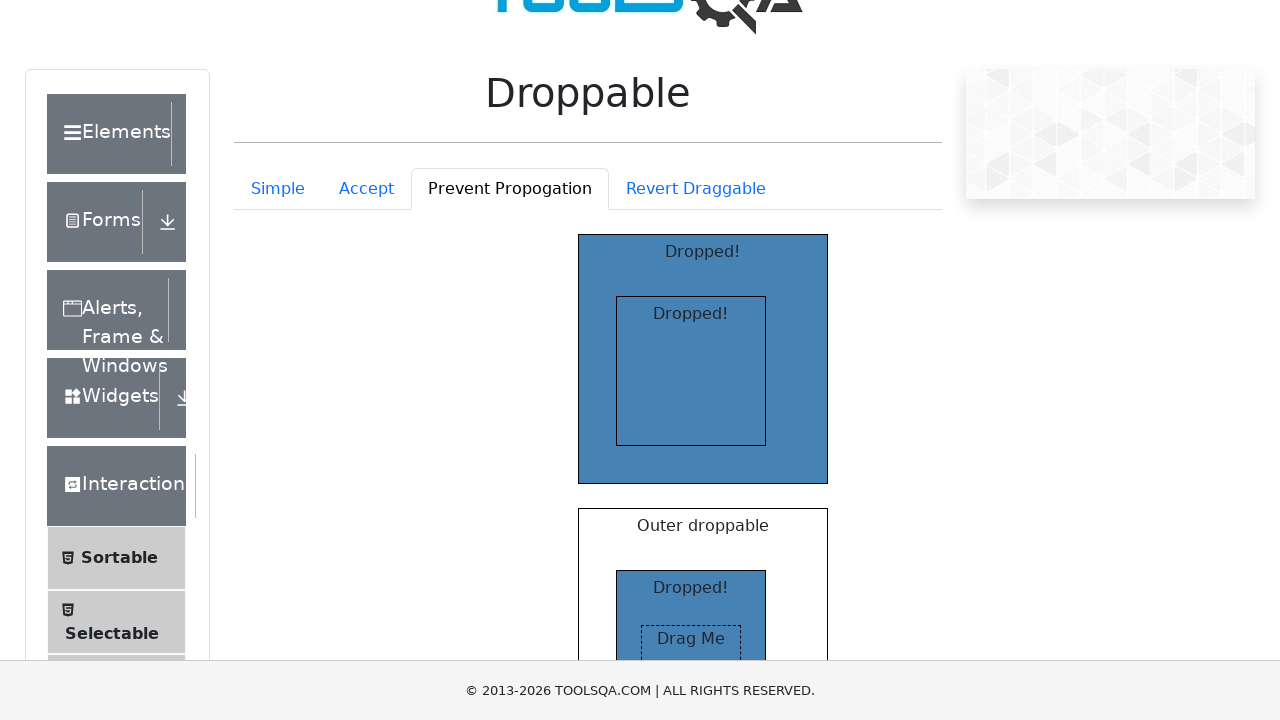

Verified greedy inner container shows 'Dropped' (event prevented from propagating to outer container)
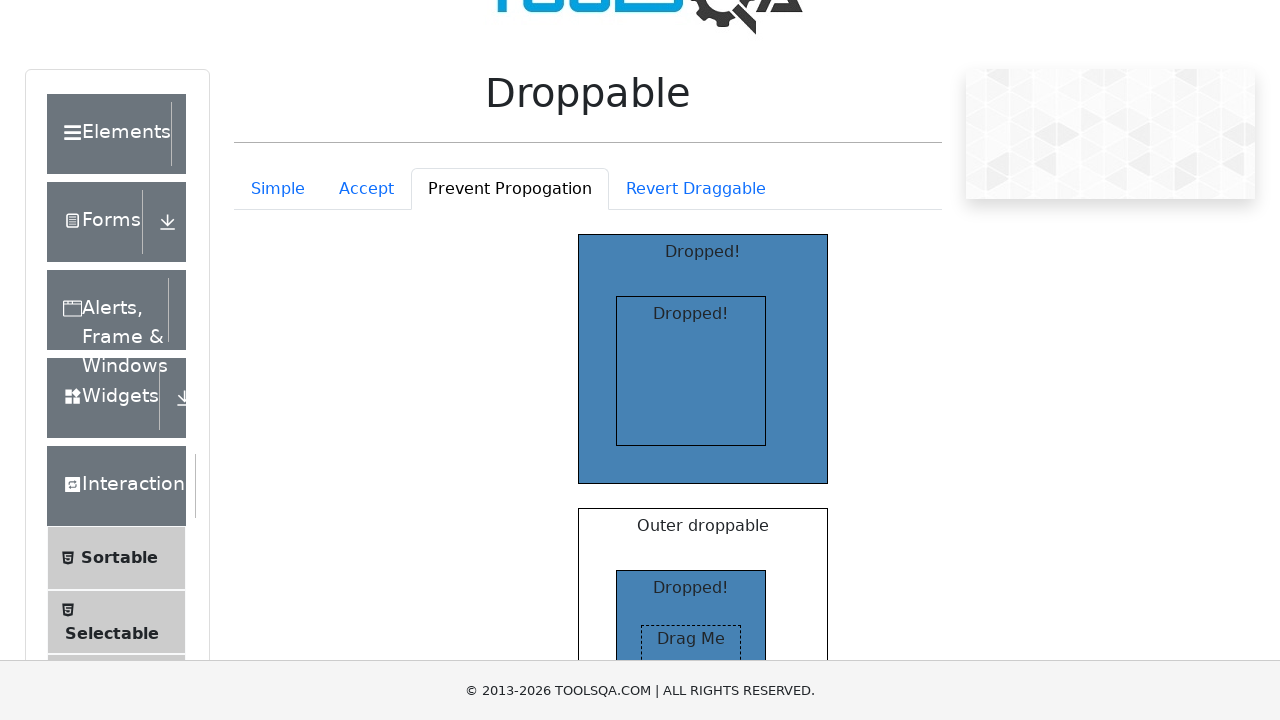

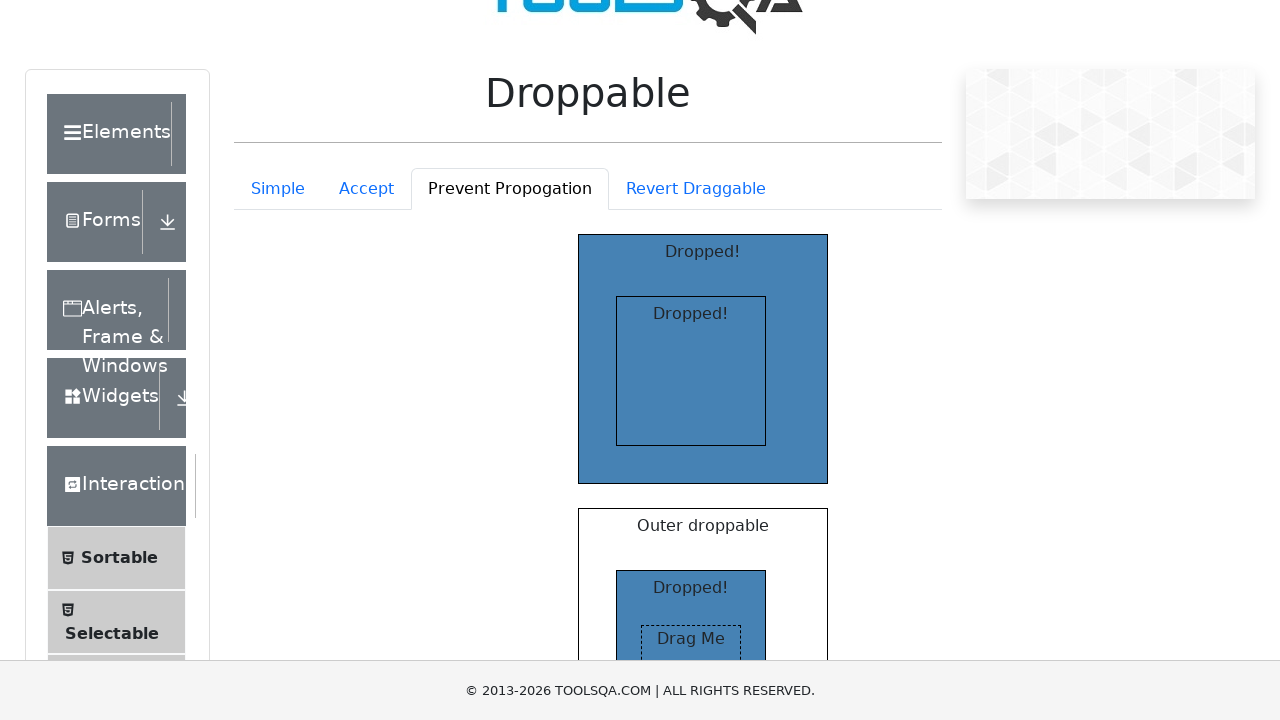